Navigates to the EA application homepage and verifies that there are more than 2 anchor links present on the page.

Starting URL: http://eaapp.somee.com

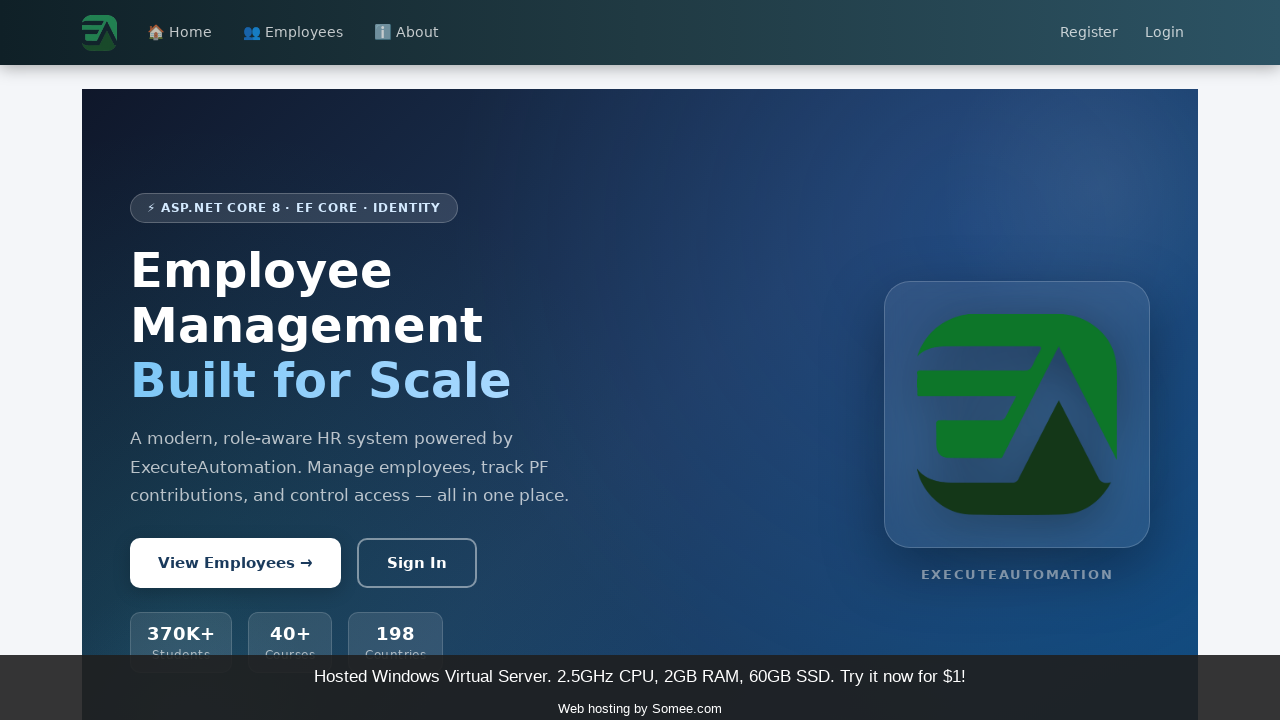

Navigated to EA application homepage at http://eaapp.somee.com
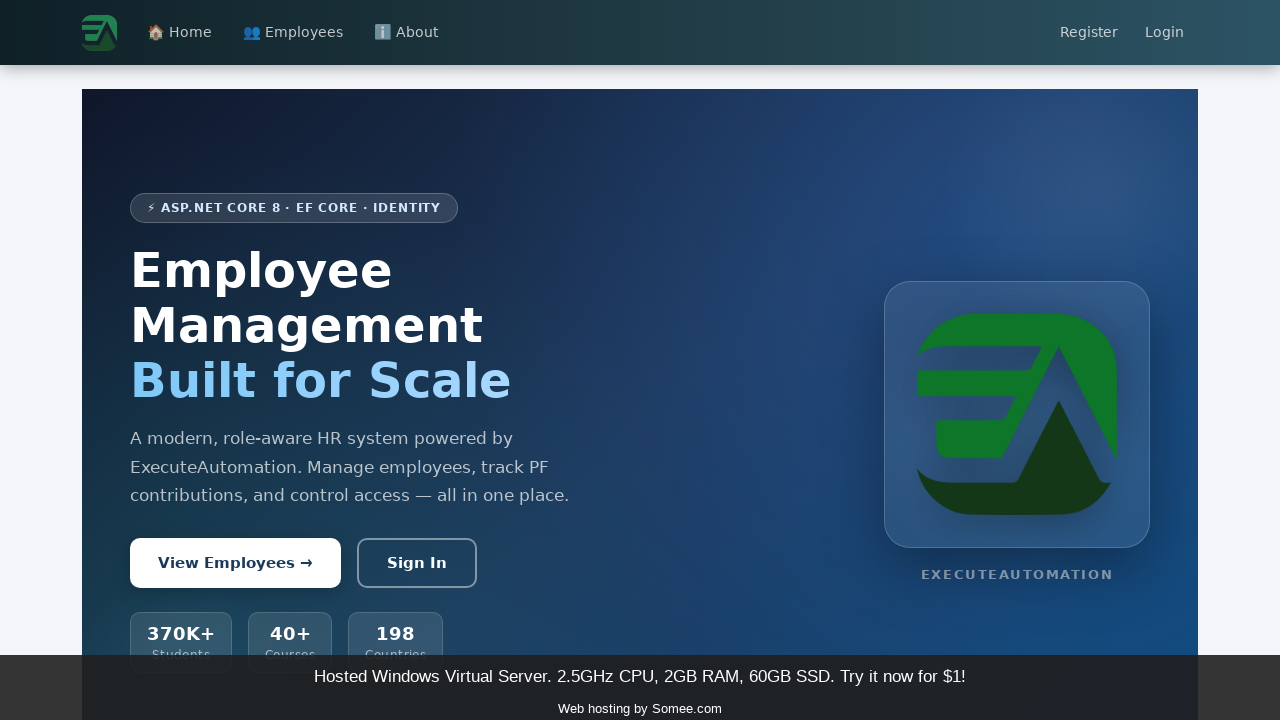

Located all anchor links on the page
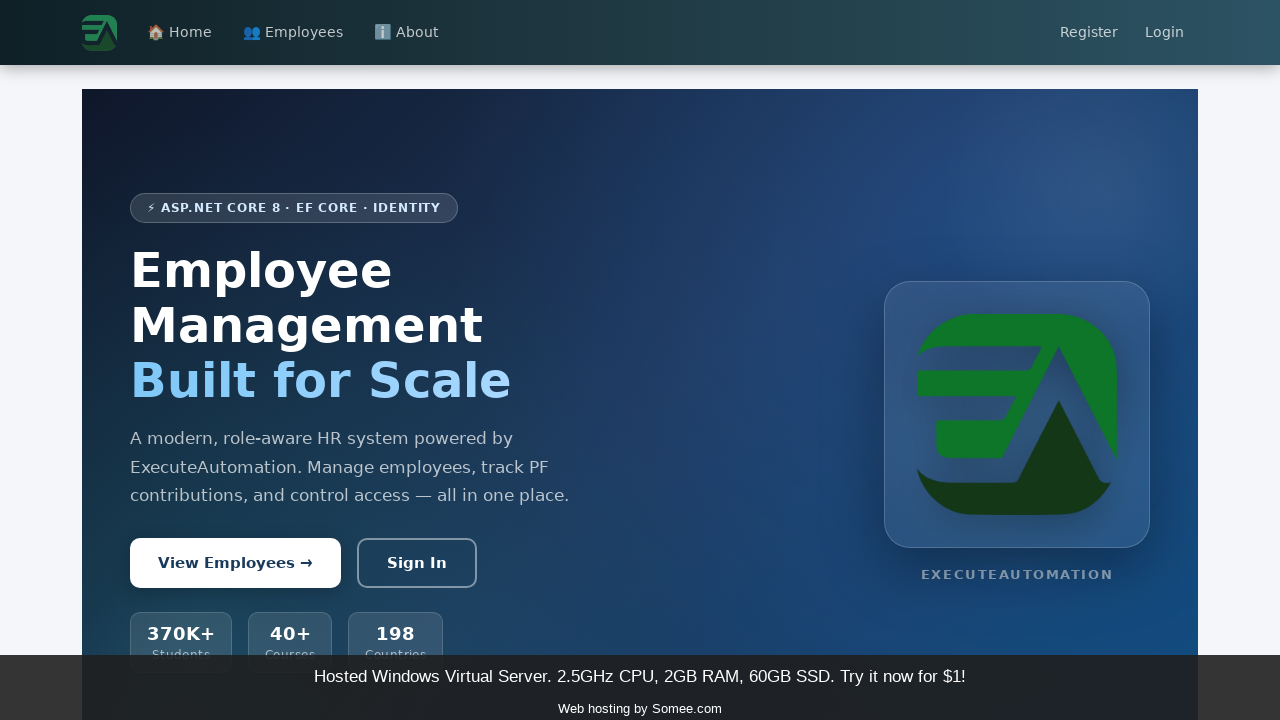

Verified that there are 22 anchor links on the page (more than 2)
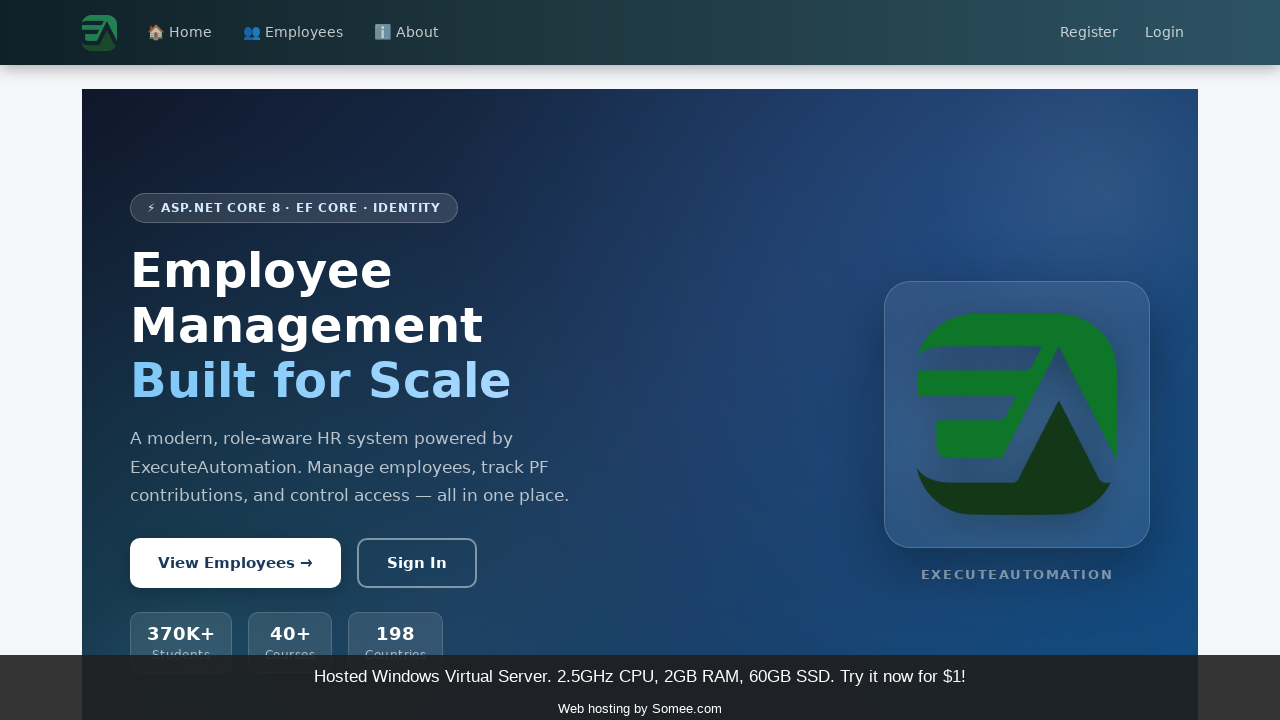

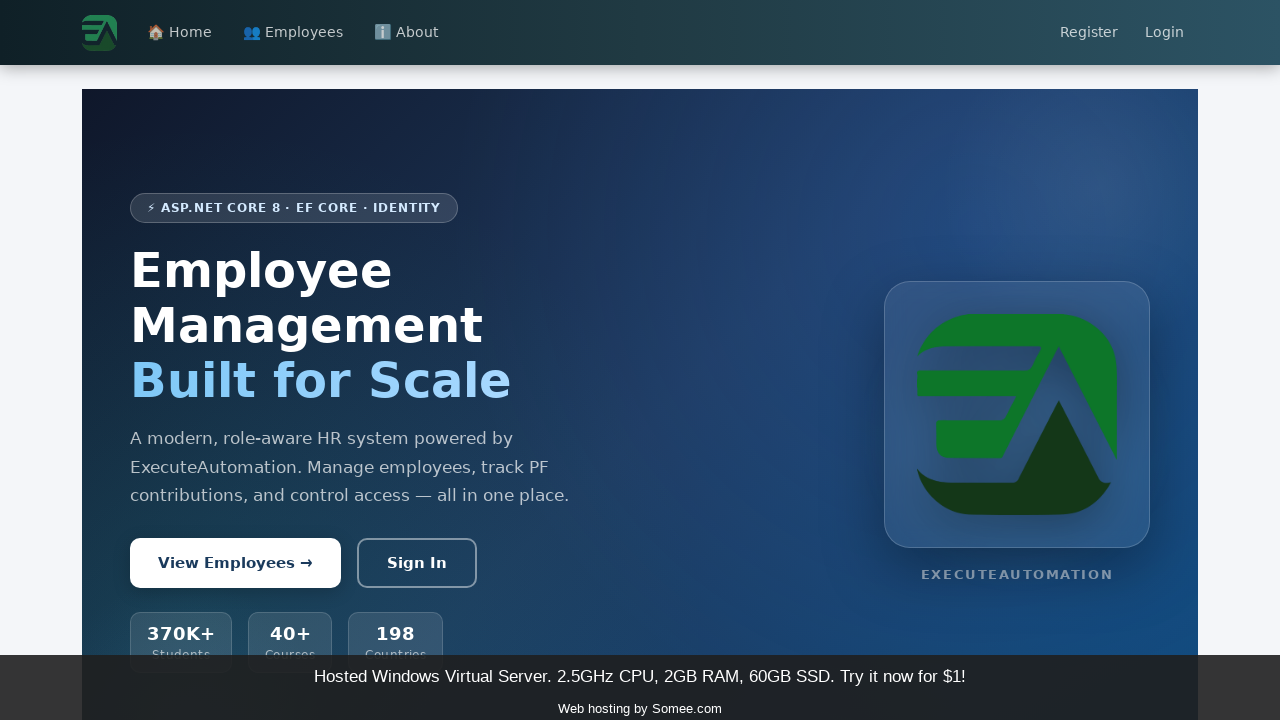